Navigates to TestMeApp application and verifies the page title is "Home"

Starting URL: https://lkmdemoaut.accenture.com/TestMeApp/fetchcat.htm

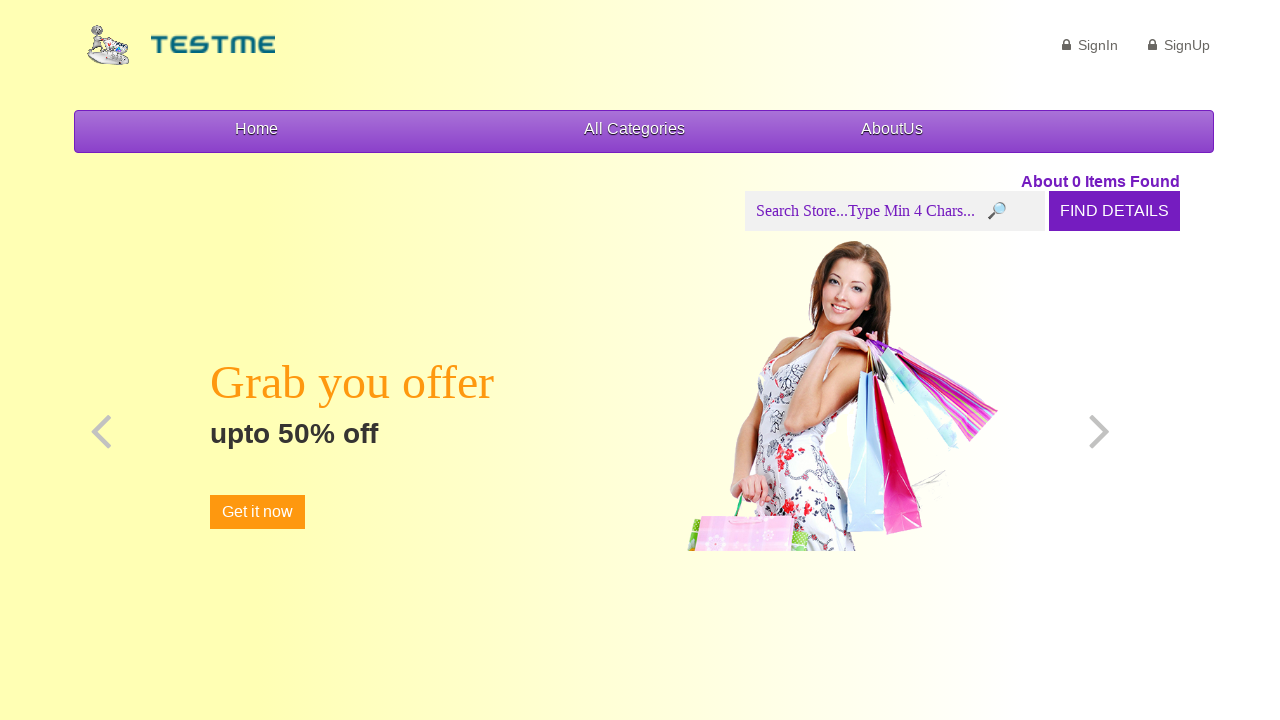

Verified page title is 'Home'
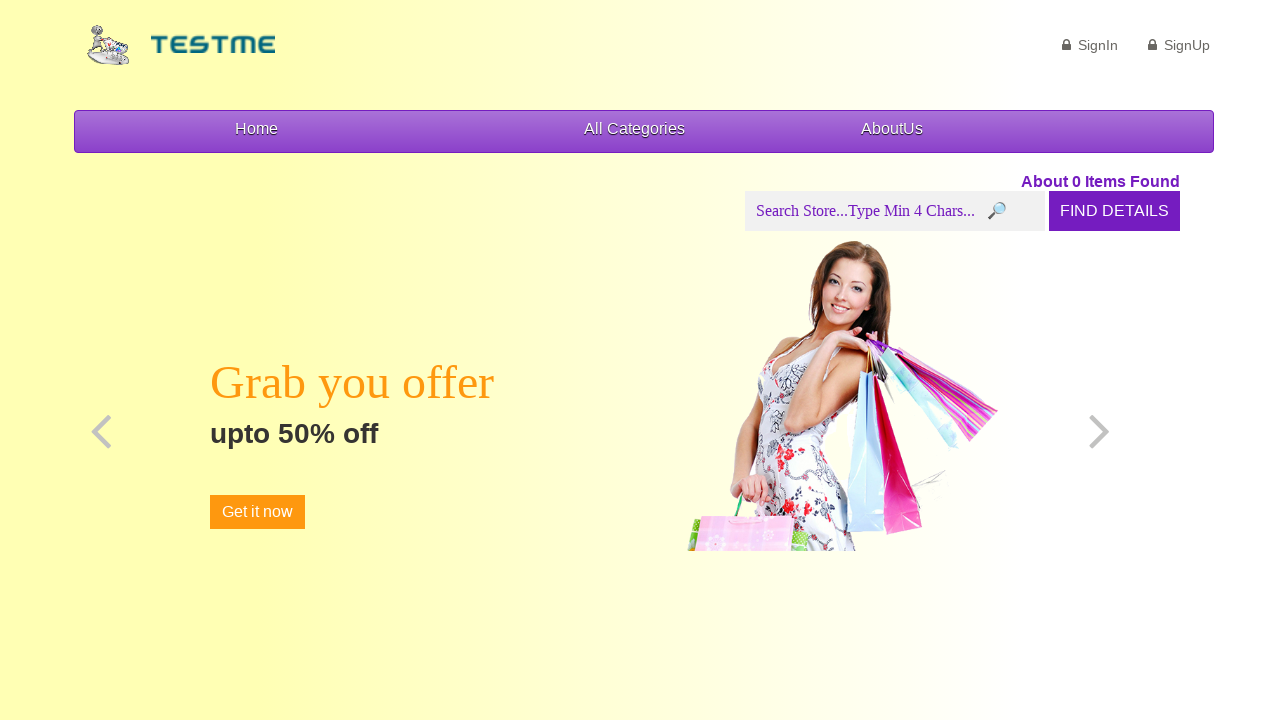

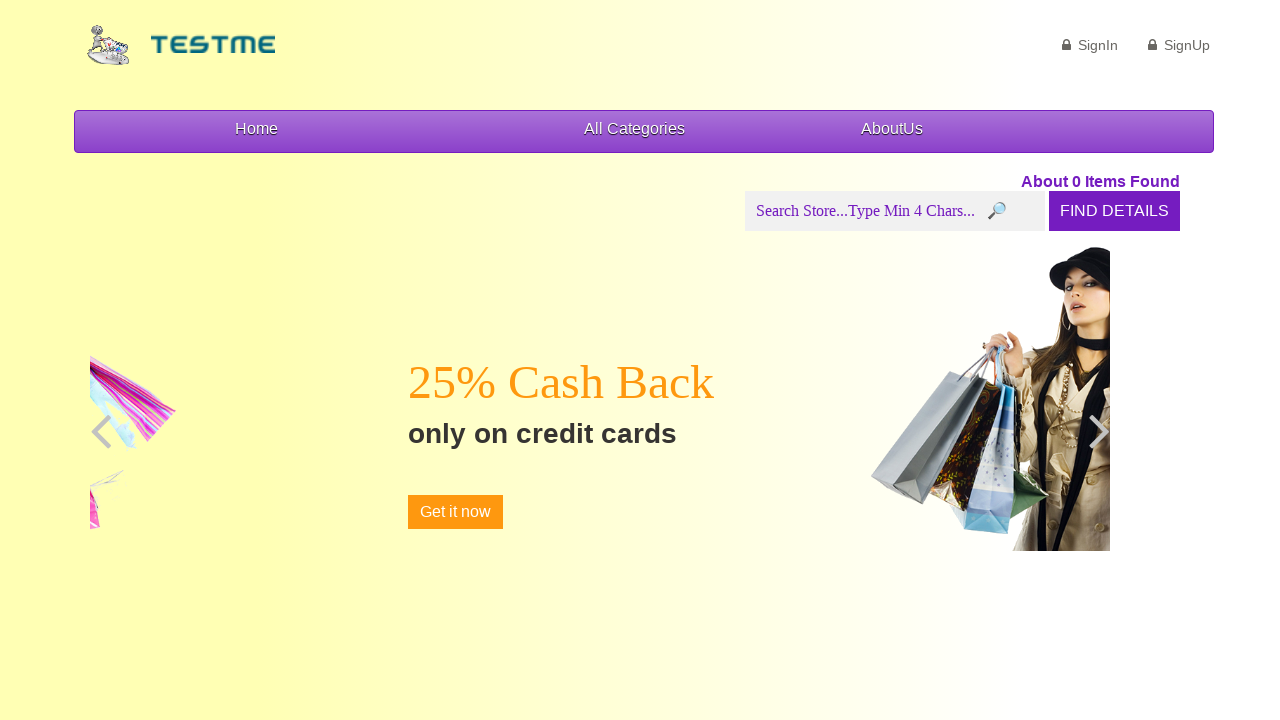